Verifies that resource links exist on the page by checking that the Microsoft .NET CLI overview link is visible and has the correct href attribute.

Starting URL: https://frankdoylezw.github.io/CSharp_Learning/

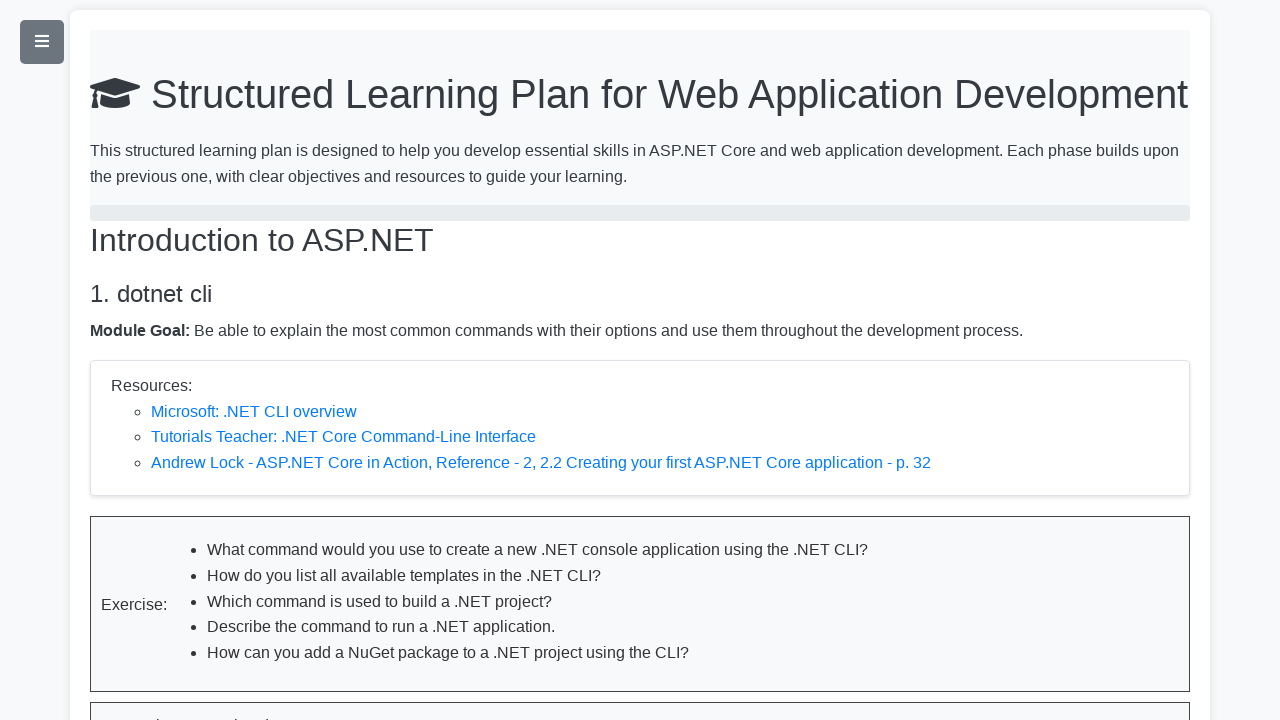

Navigated to C# Learning resource page
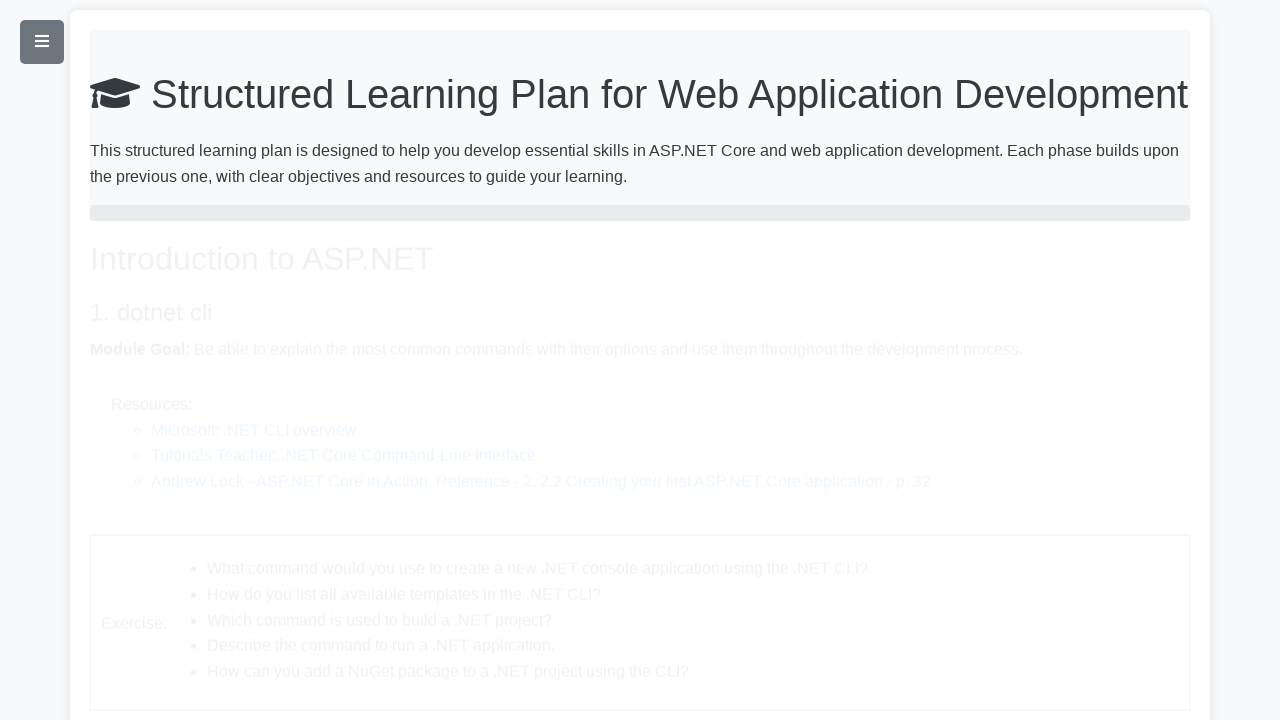

Located Microsoft .NET CLI overview link
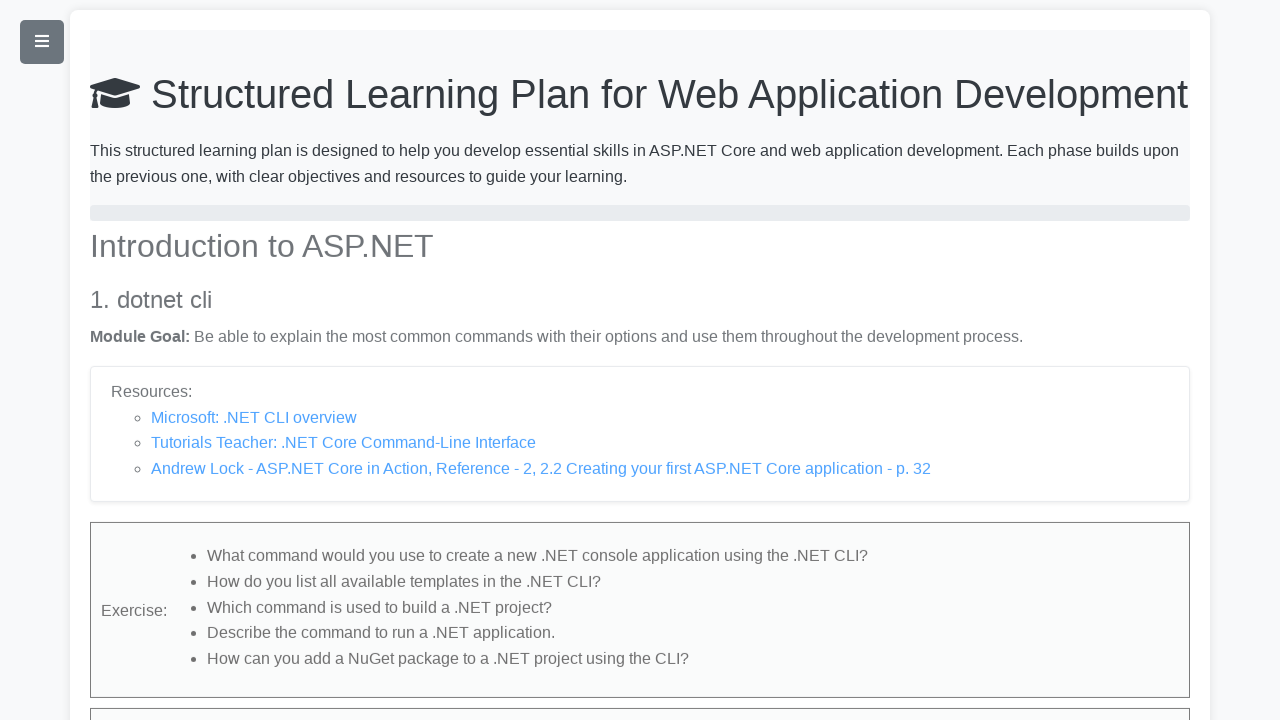

Verified .NET CLI link is visible on page
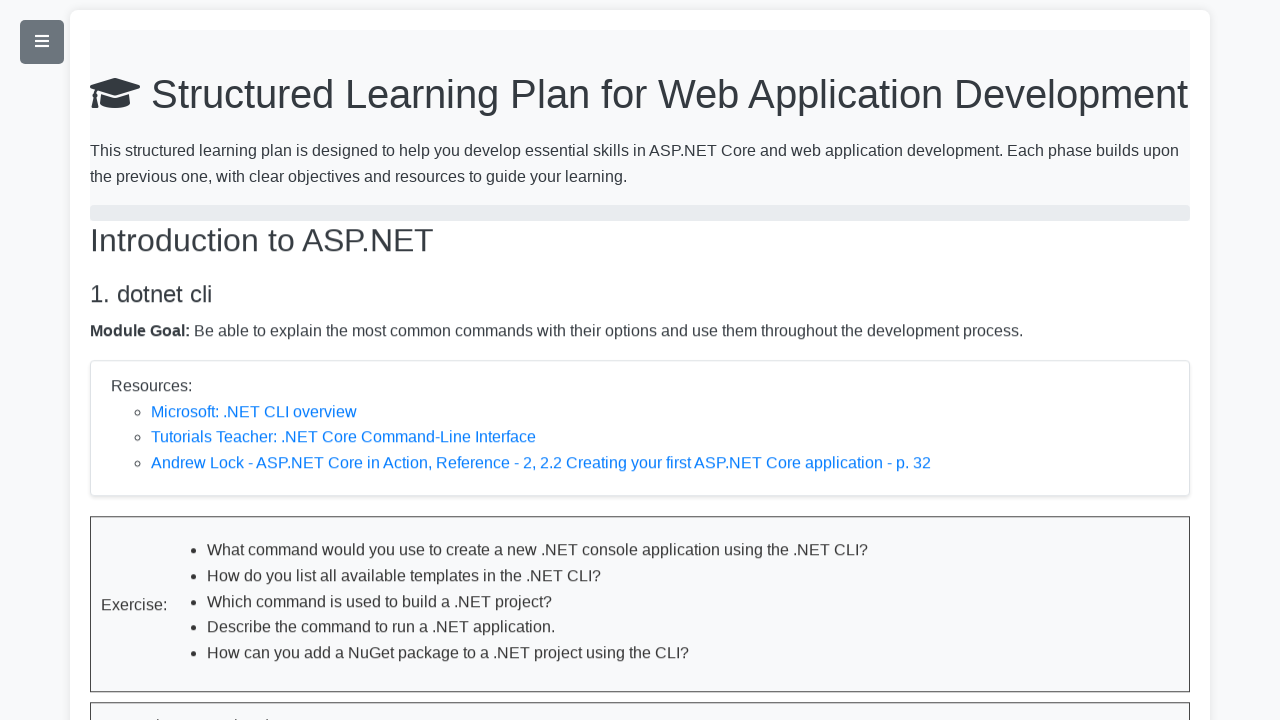

Retrieved href attribute from .NET CLI link
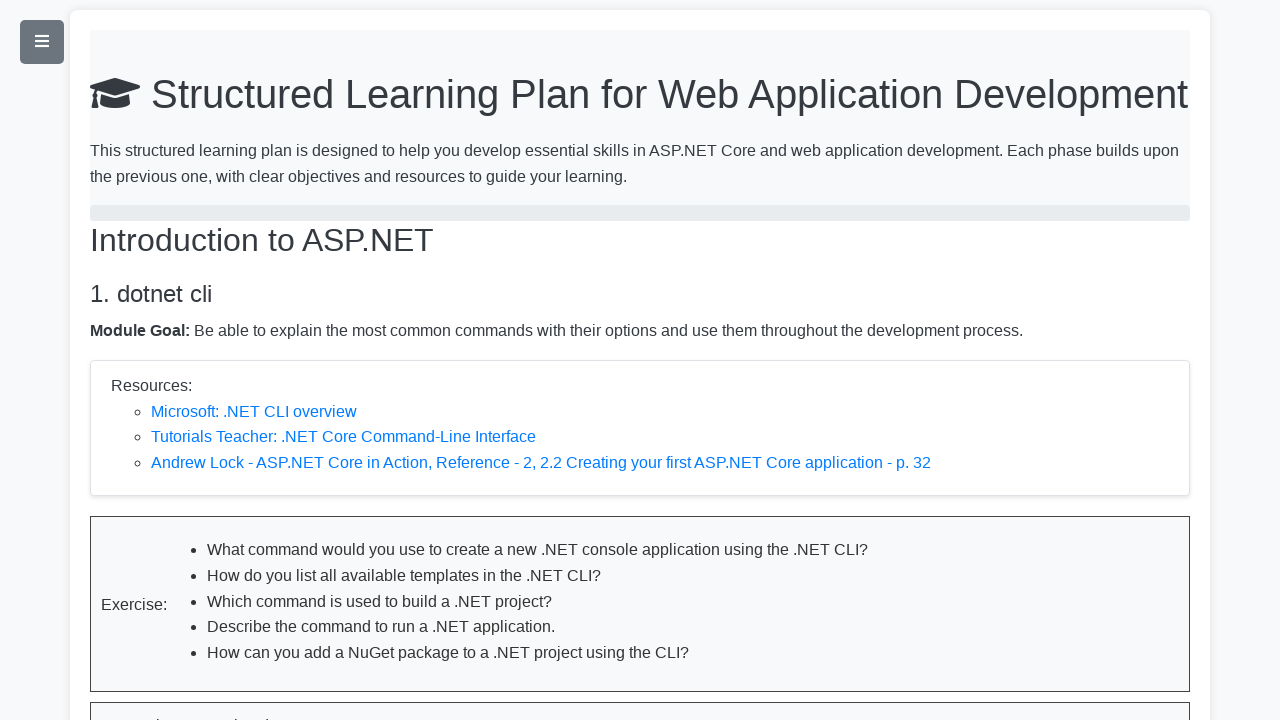

Verified href points to correct Microsoft Learn URL for .NET CLI overview
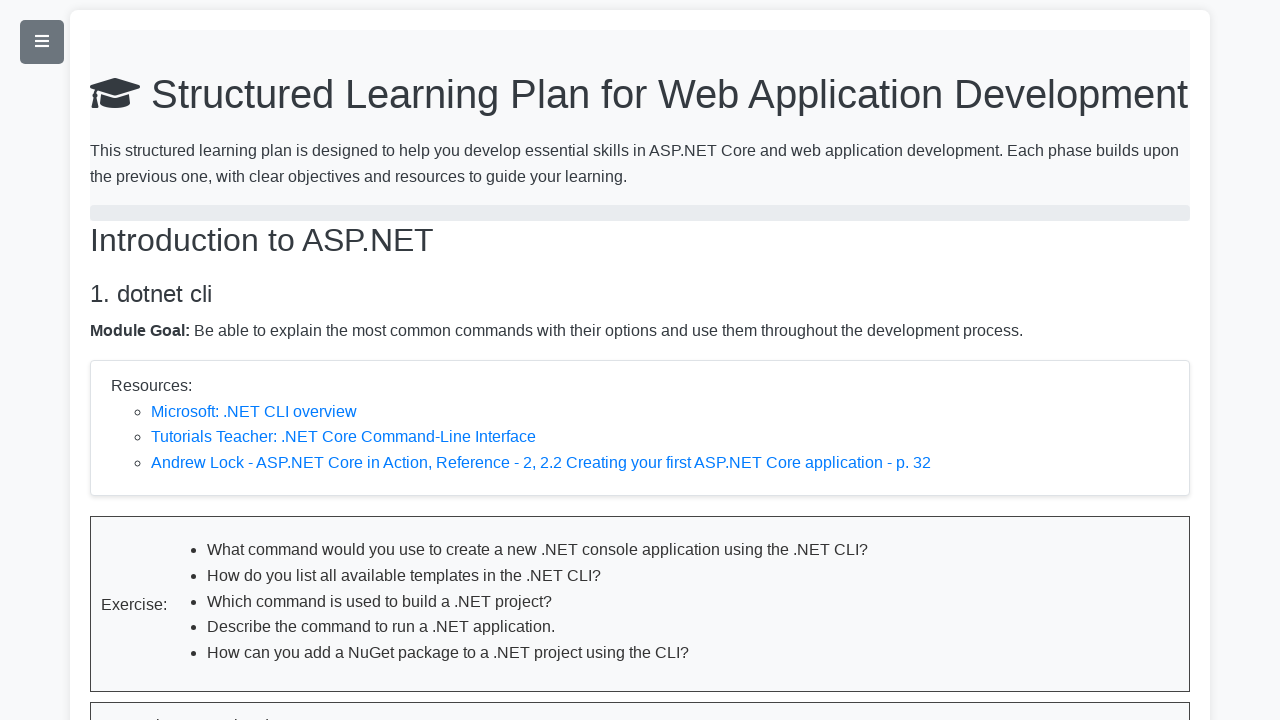

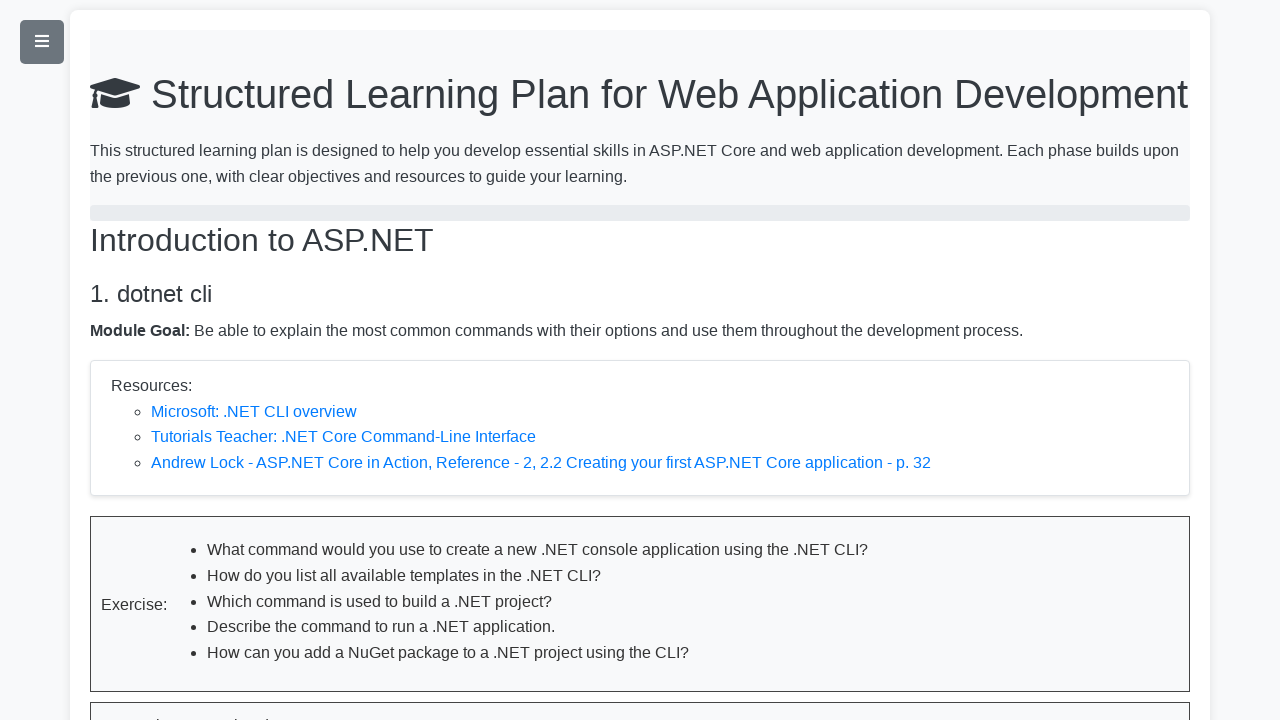